Tests search functionality with mixed case input to verify case-insensitive search behavior

Starting URL: https://www.motoworldnepal.com/

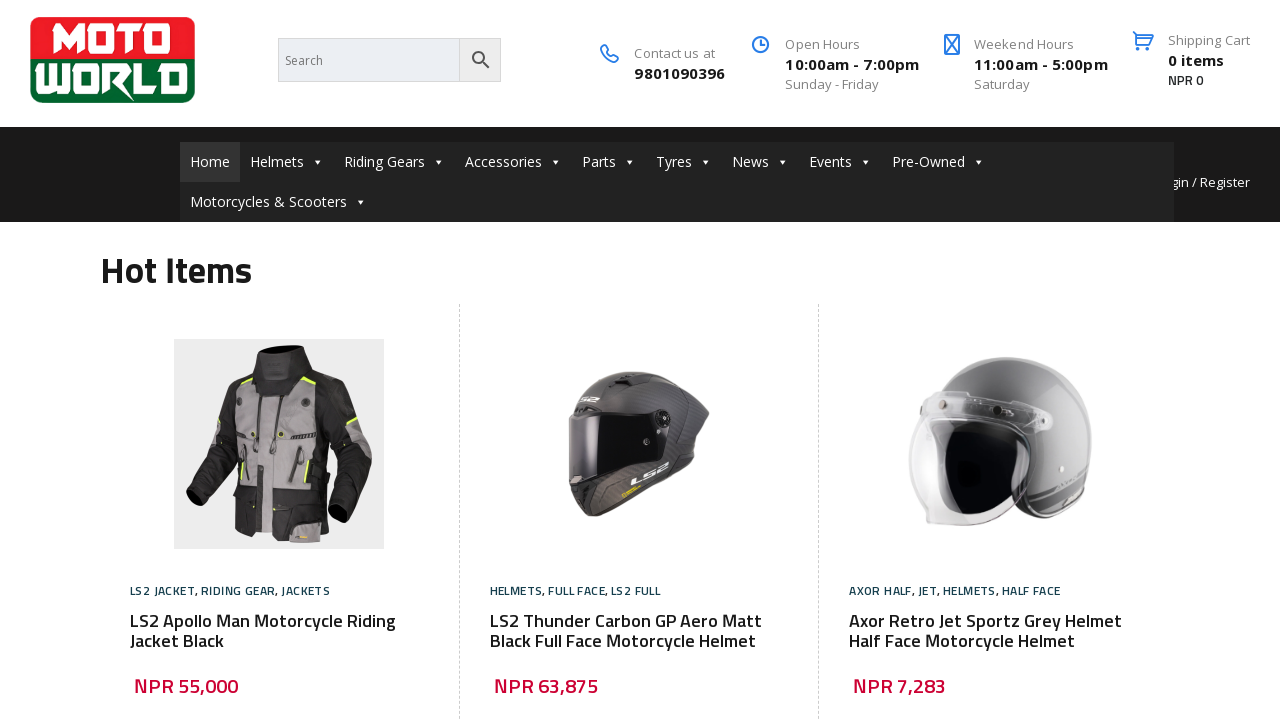

Filled search input with mixed case term 'HeLmEt' on input[type='search'], input[name='search'], input[placeholder*='Search'], .searc
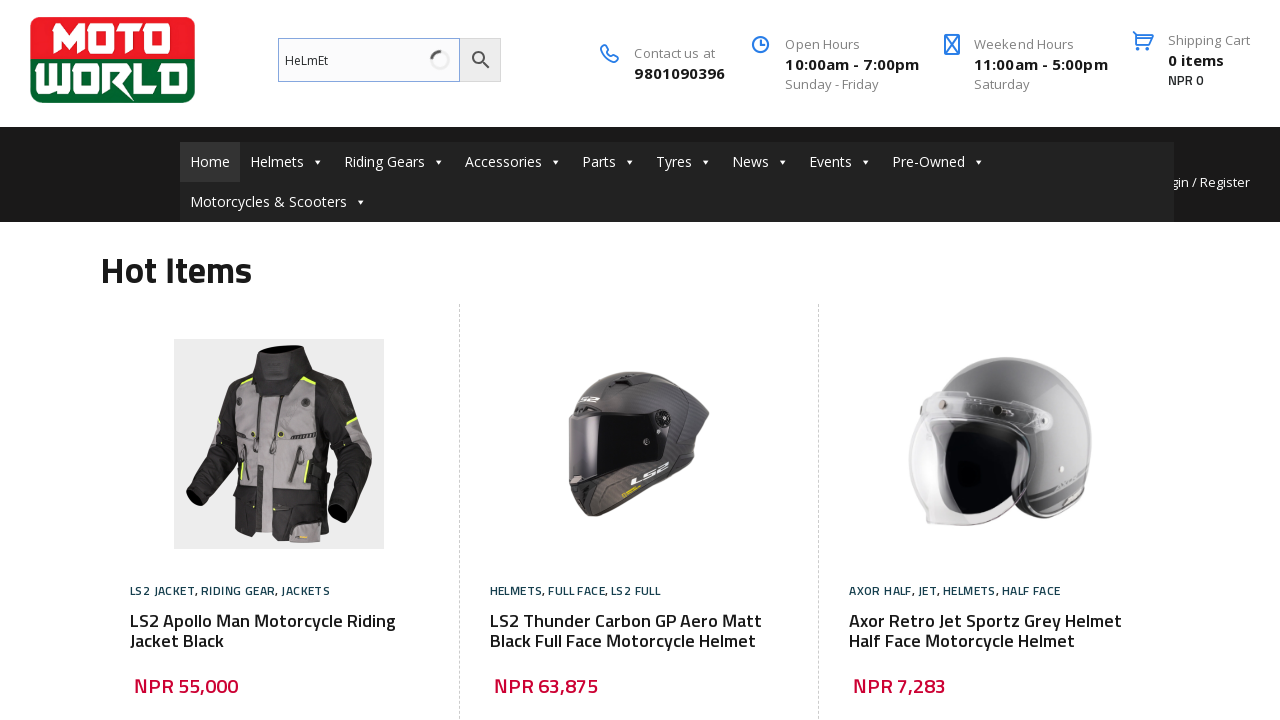

Pressed Enter to submit search
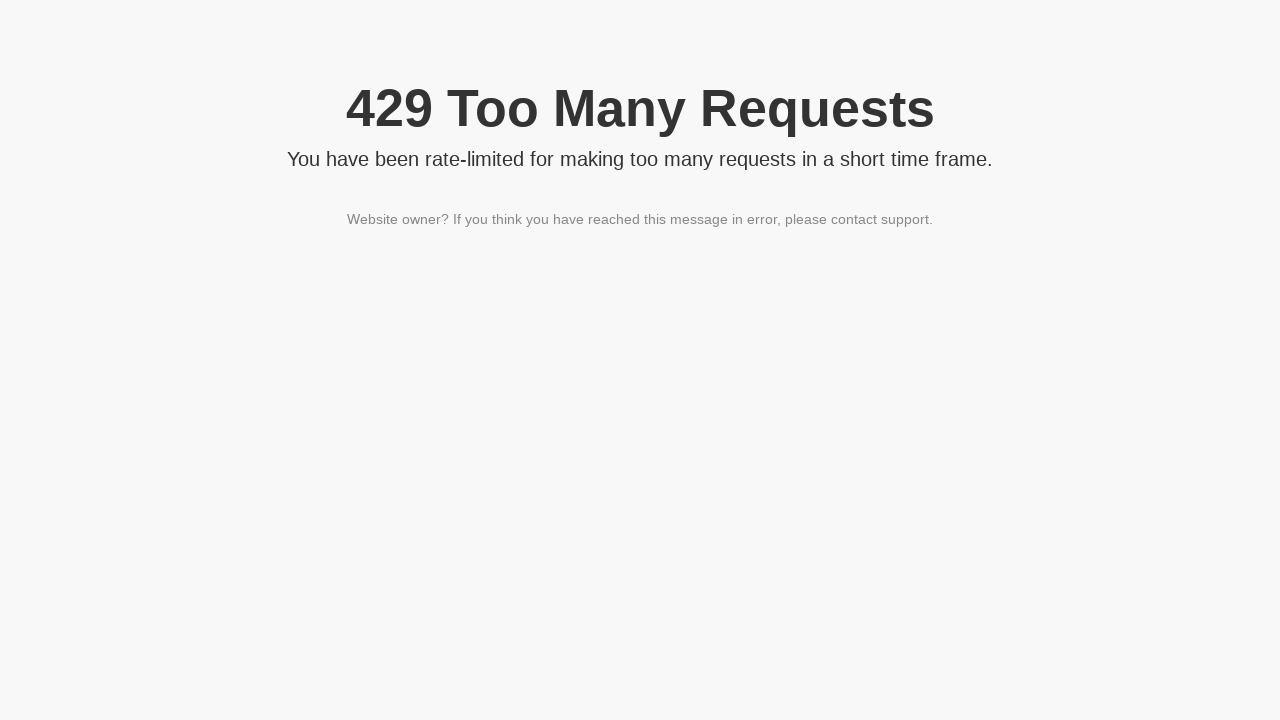

Waited for network idle after search submission
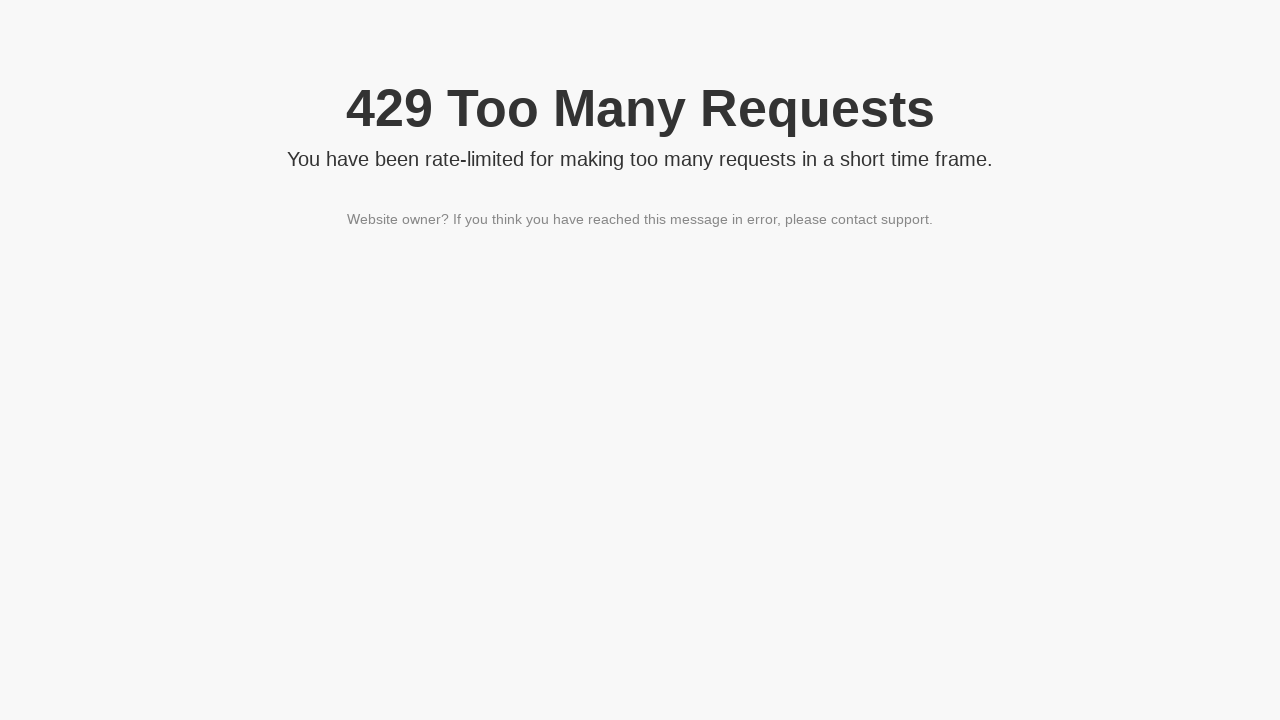

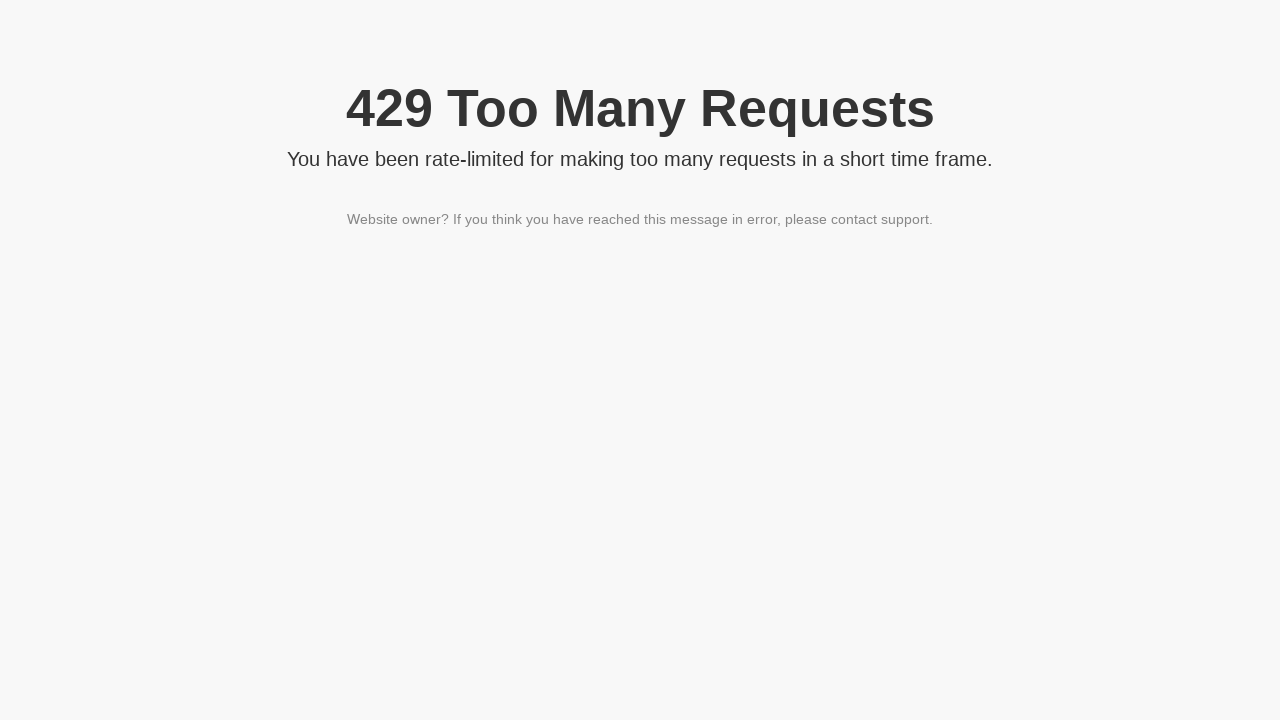